Tests drag and drop functionality by moving a ball element between two dropzones and verifying the moves

Starting URL: https://training-support.net/webelements/drag-drop

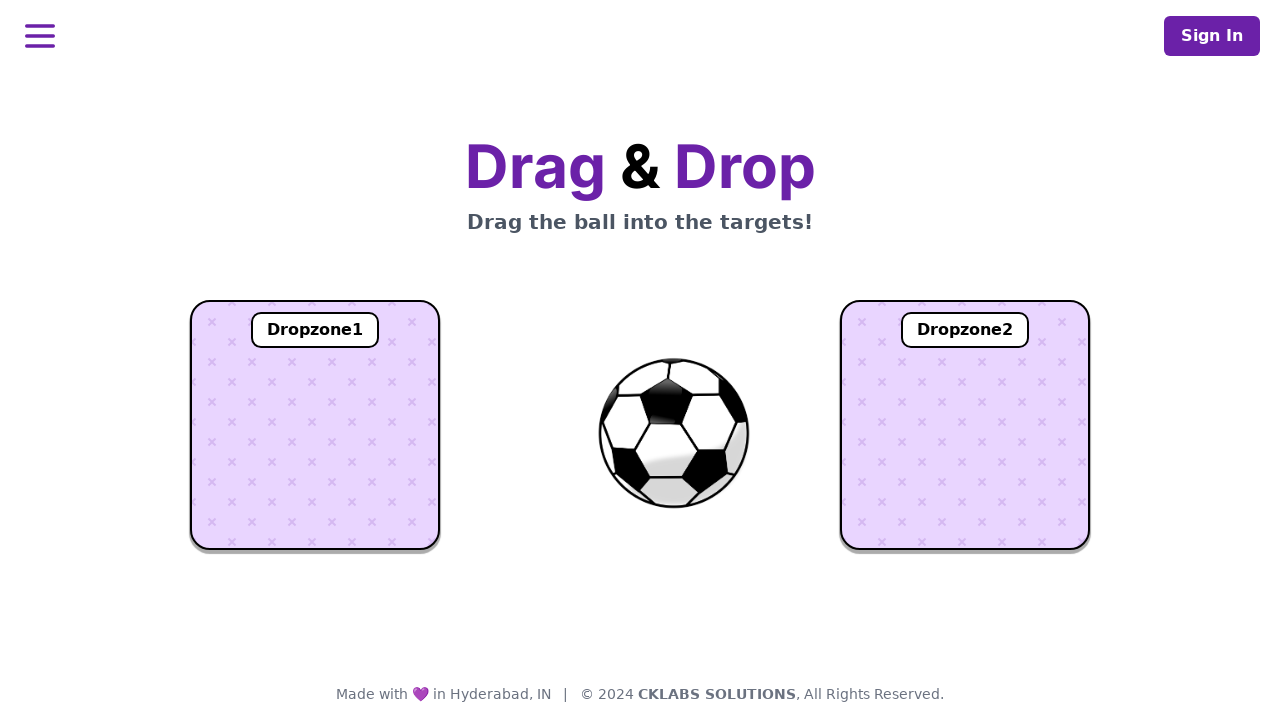

Located the draggable ball element
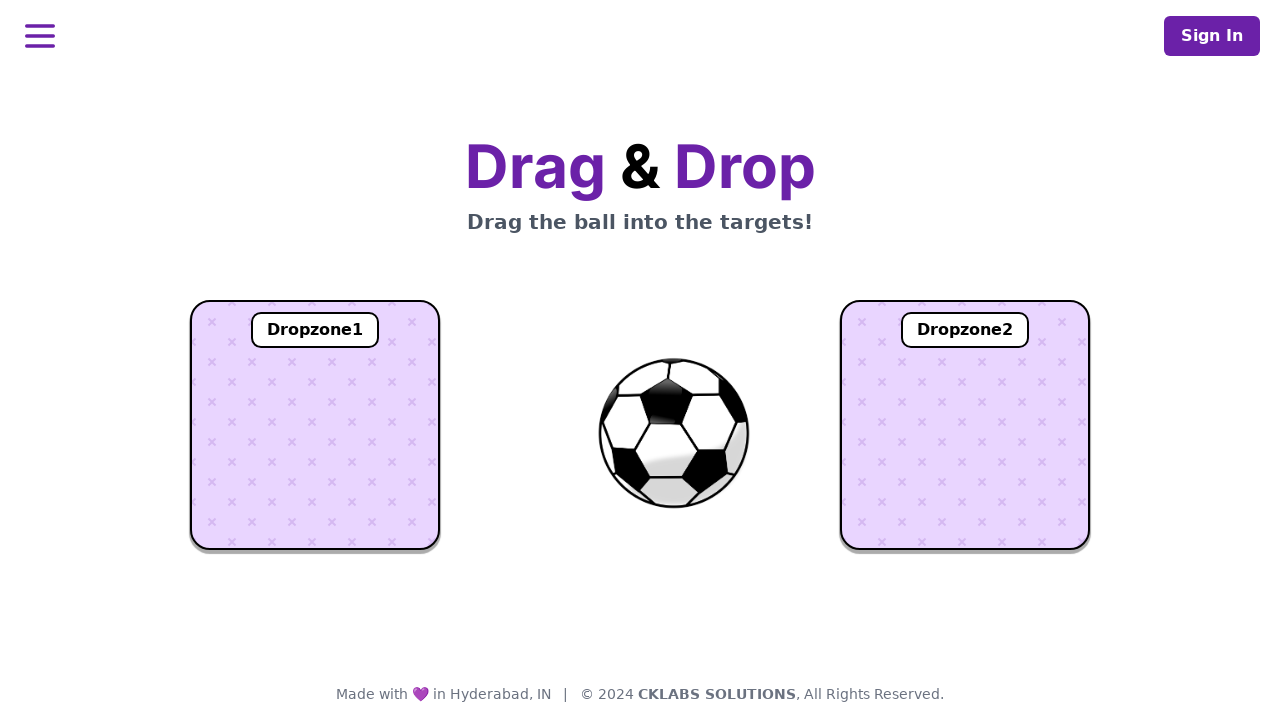

Located dropzone 1
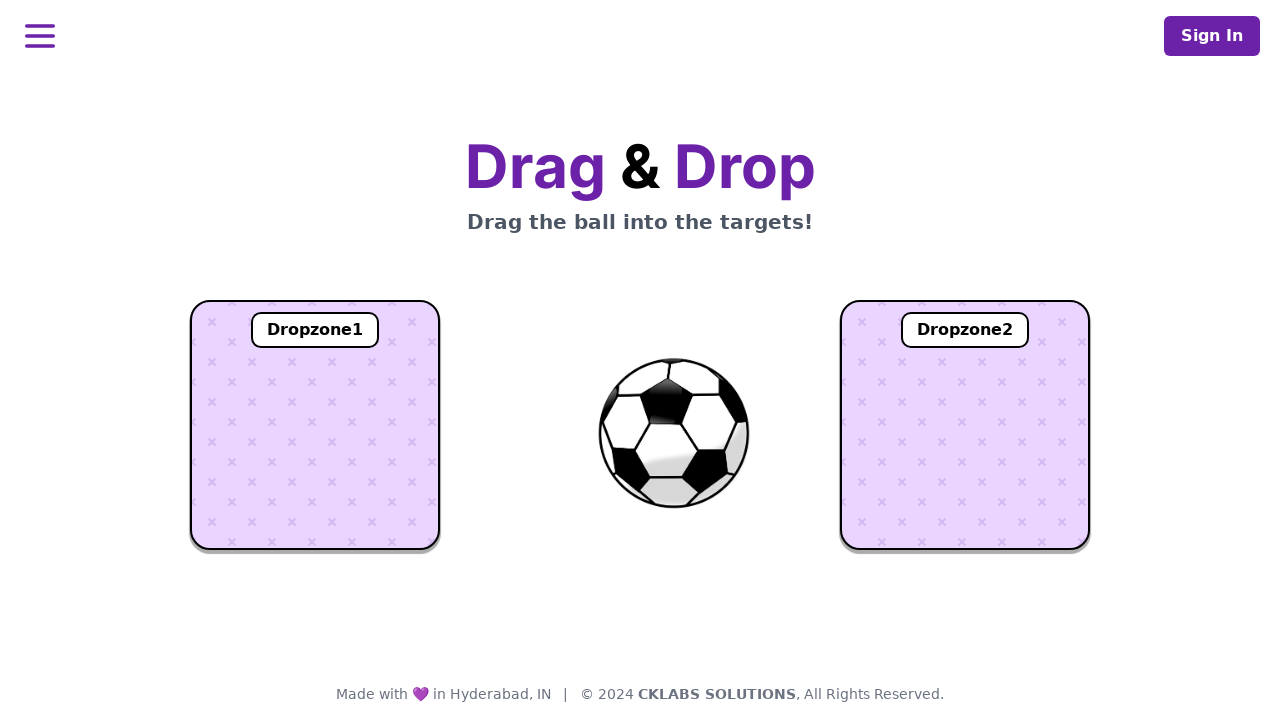

Located dropzone 2
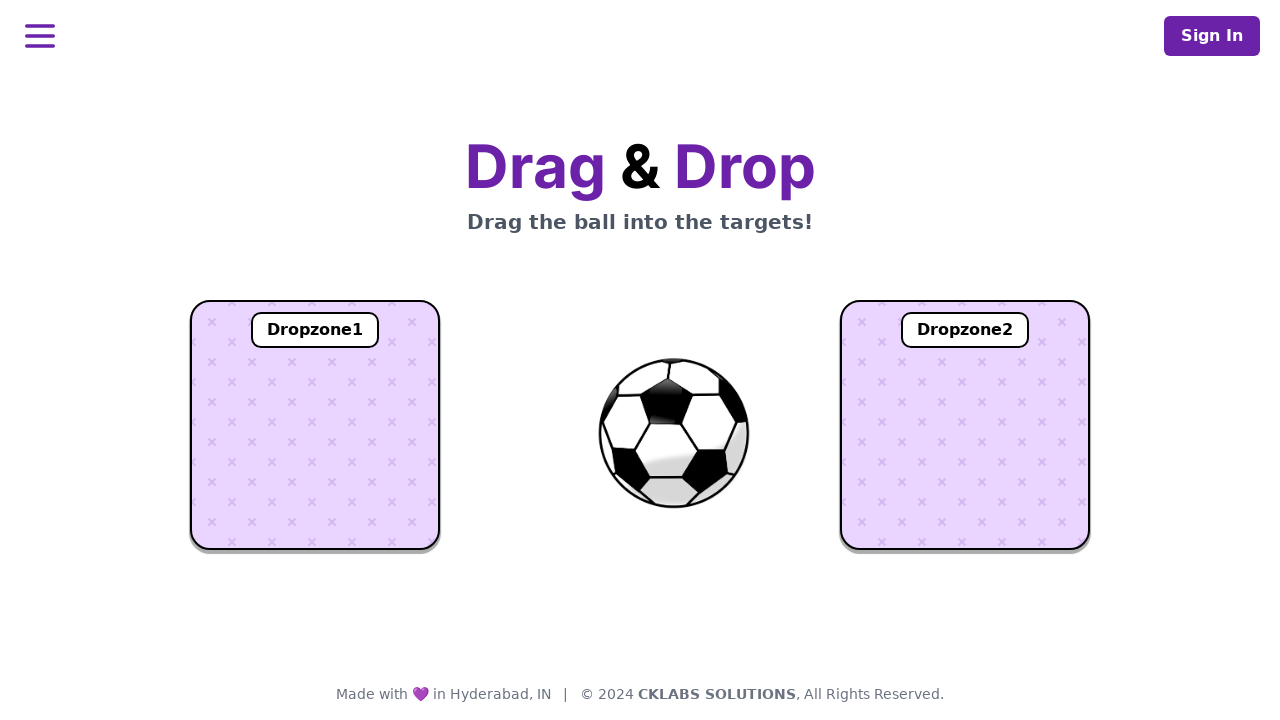

Dragged ball to dropzone 1 at (315, 425)
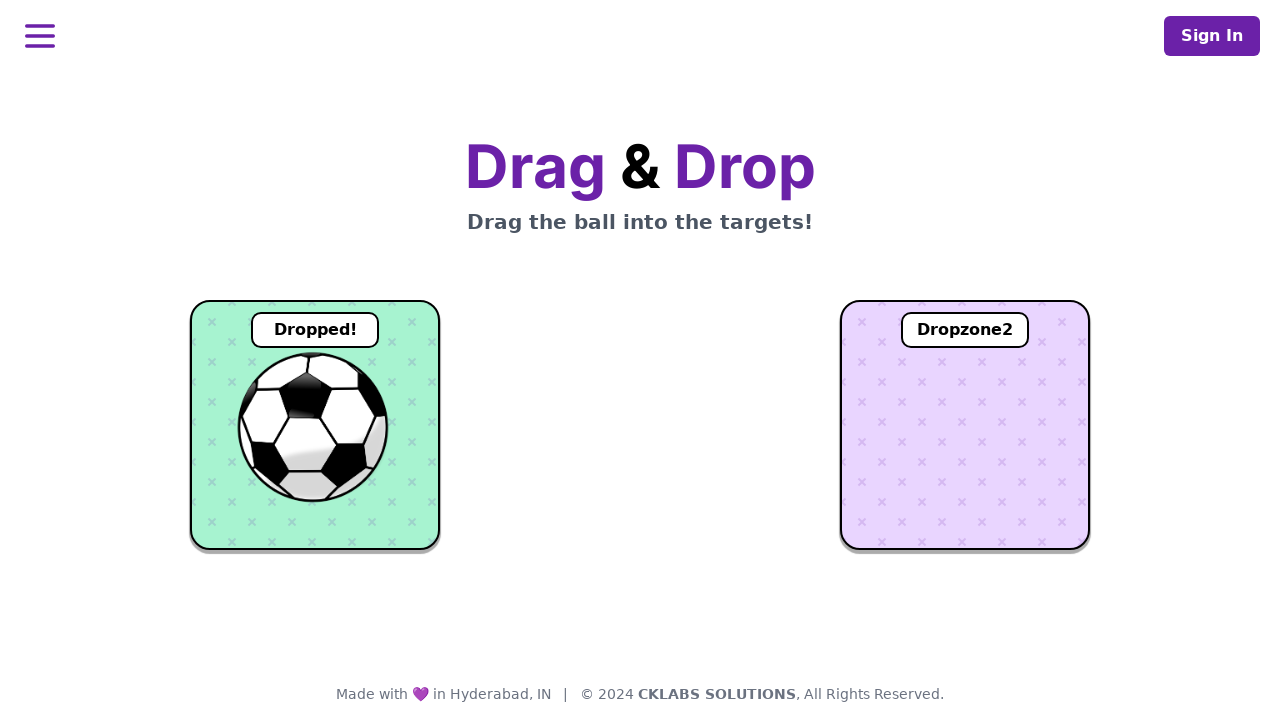

Waited 3 seconds for drag animation to complete
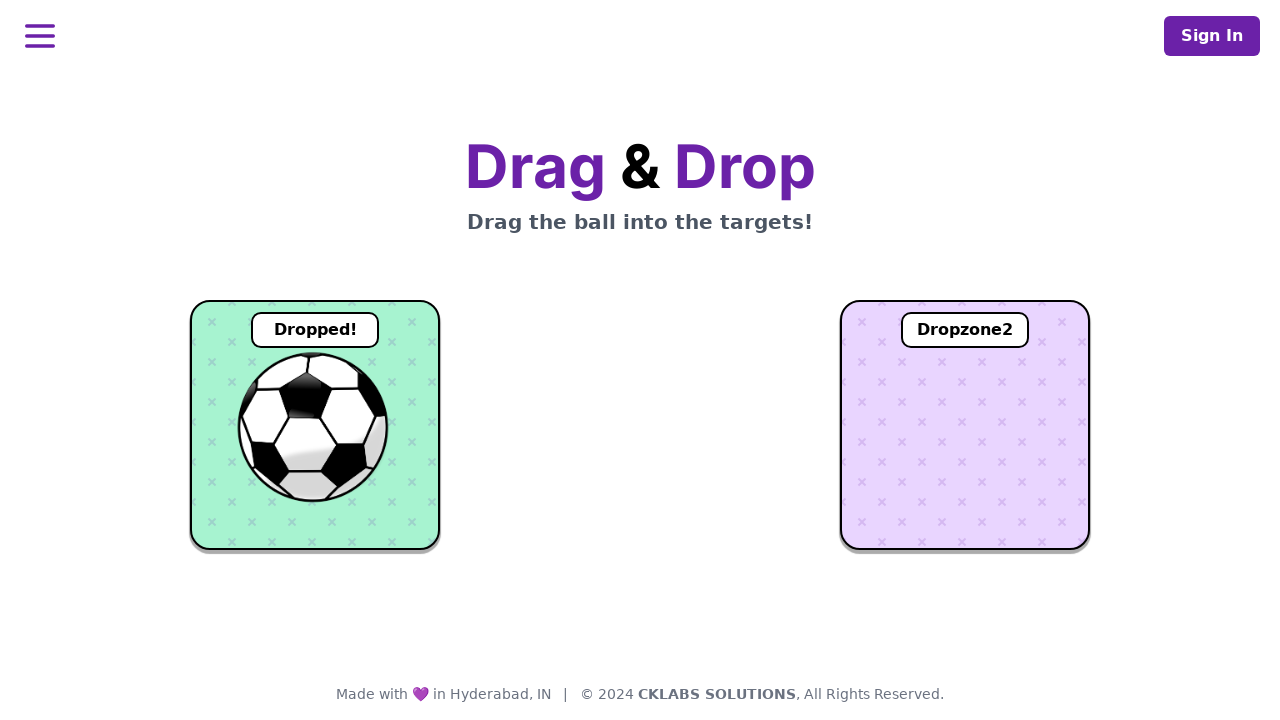

Verified ball is in dropzone 1 by checking text content
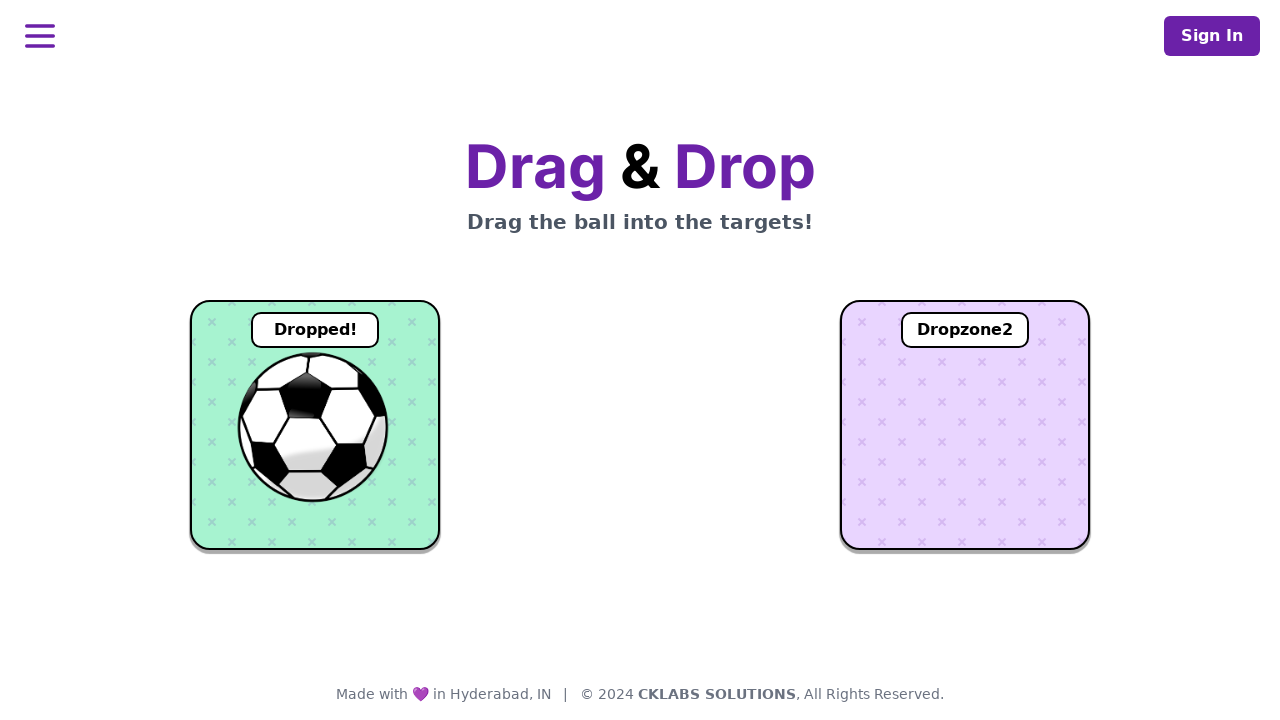

Dragged ball to dropzone 2 at (965, 425)
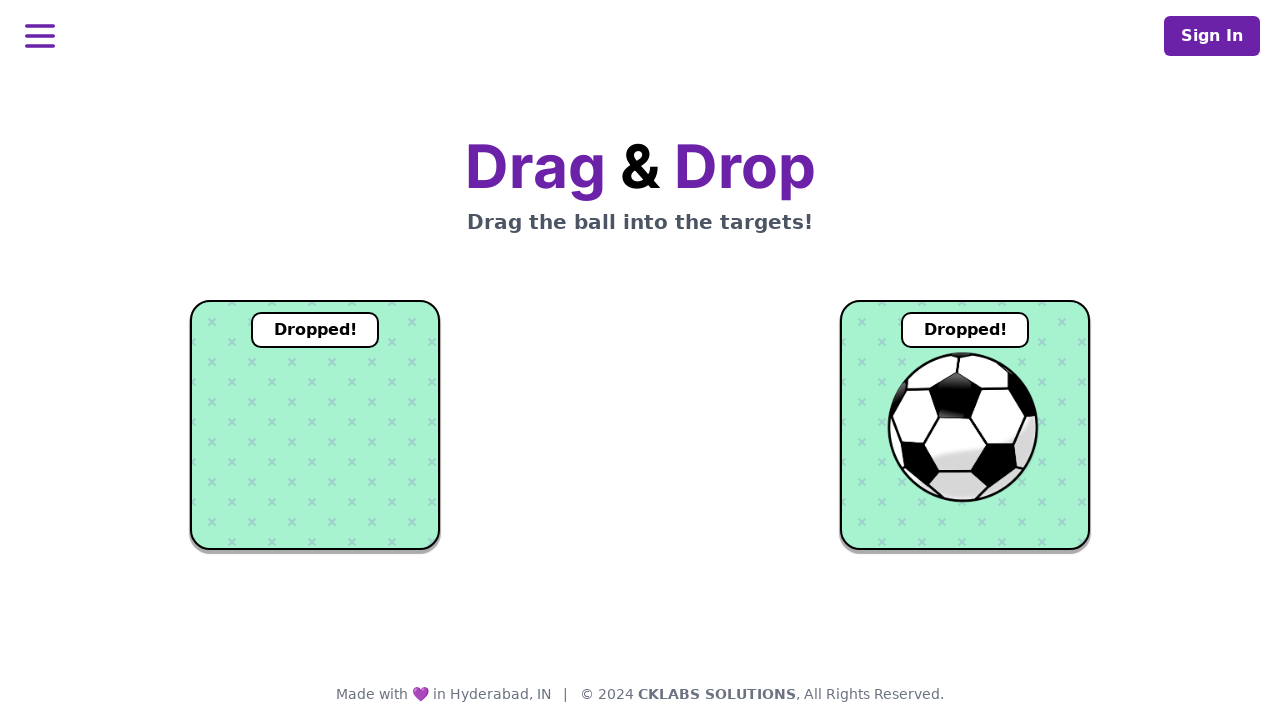

Waited 3 seconds for drag animation to complete
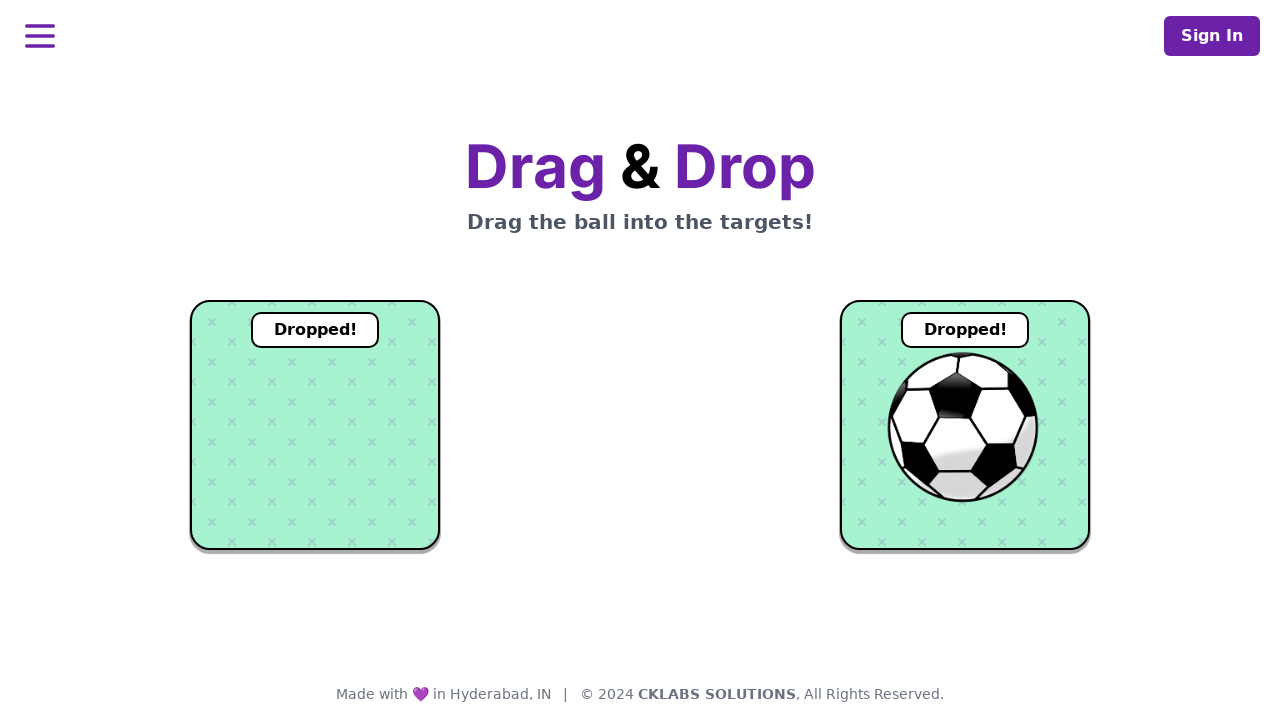

Verified ball is in dropzone 2 by checking text content
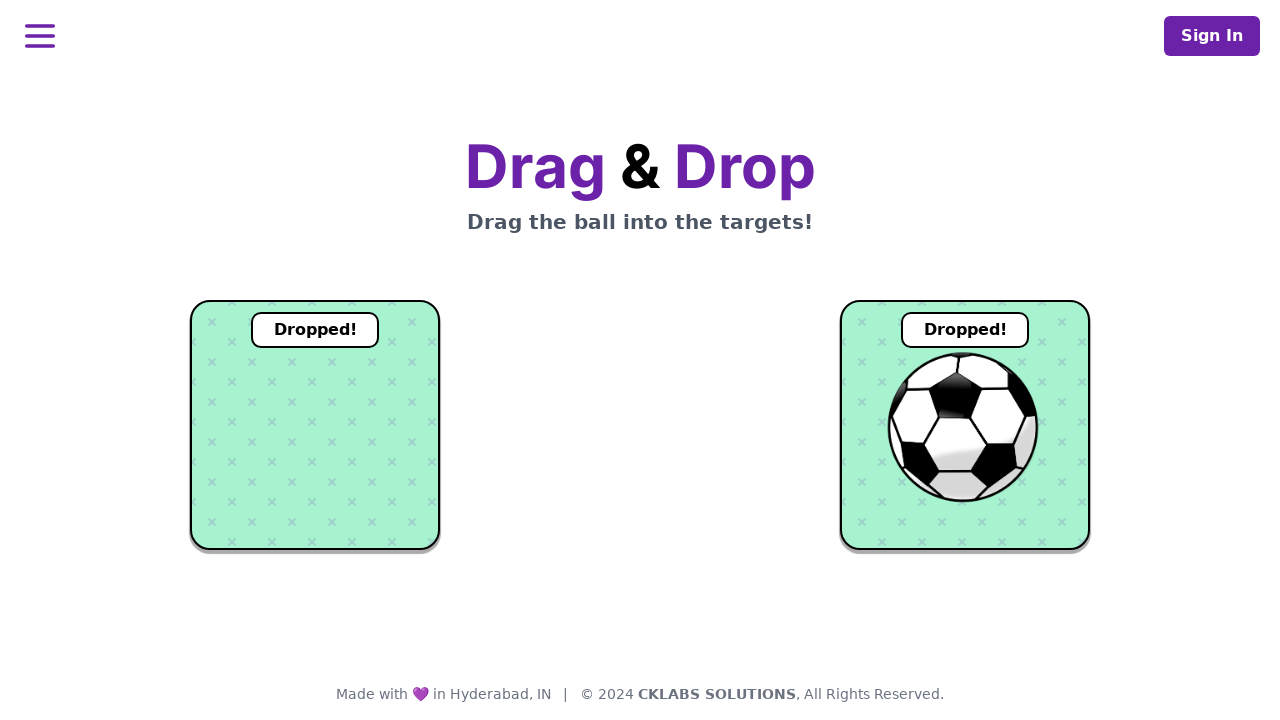

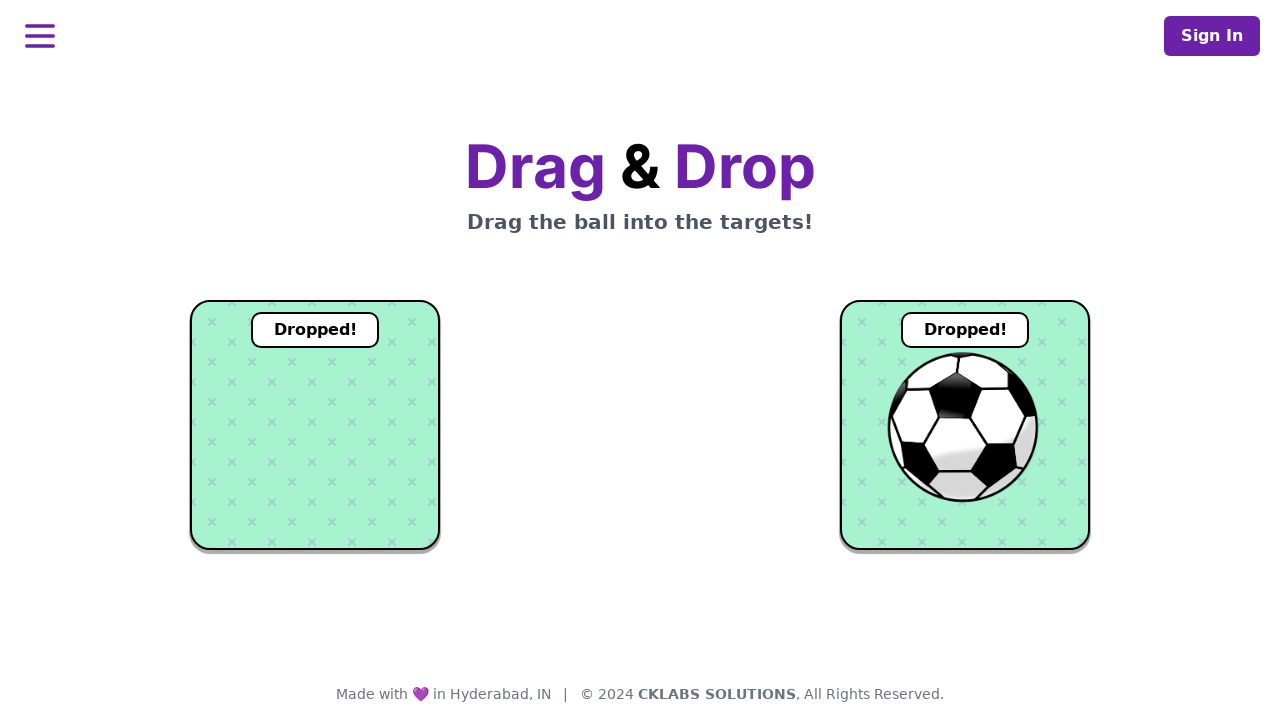